Tests keyboard modifier actions by performing a Ctrl+Click on a link to open it in a new tab, demonstrating Playwright's keyboard and mouse action combinations.

Starting URL: http://omayo.blogspot.com/

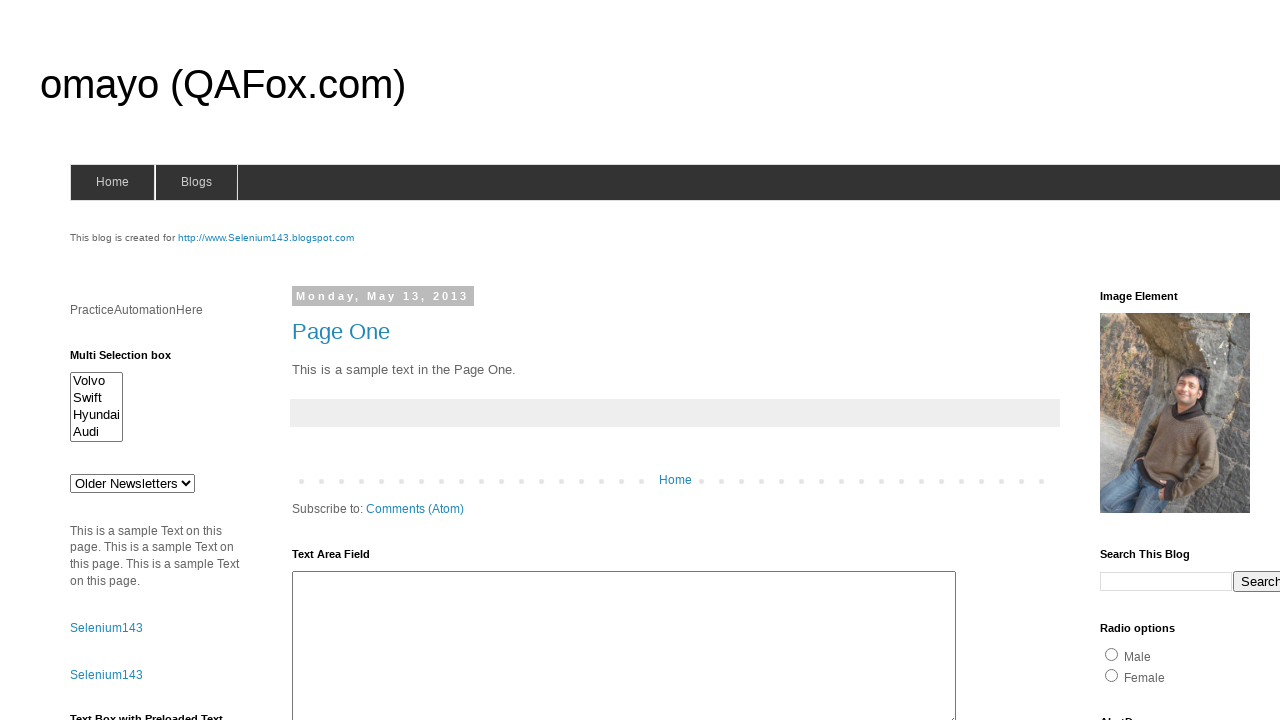

Pressed Control key down to prepare for modifier click
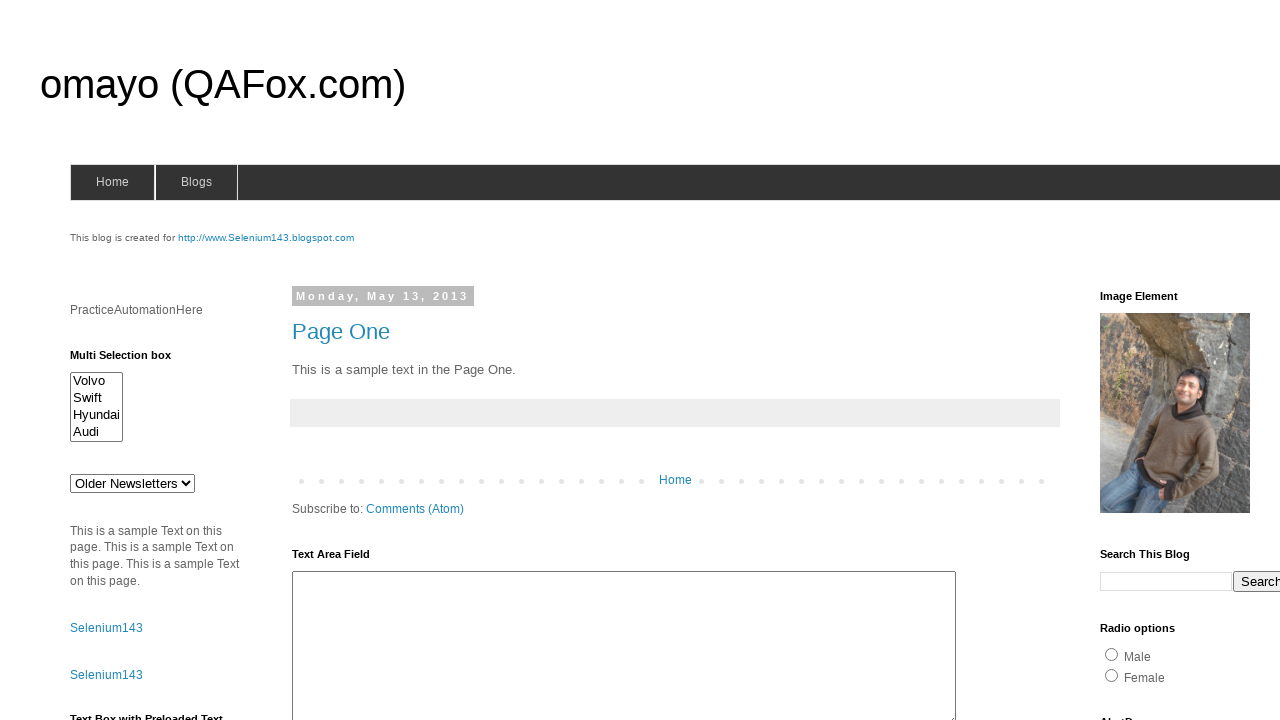

Clicked 'compendiumdev' link while Control key is held at (1160, 360) on a:text('compendiumdev')
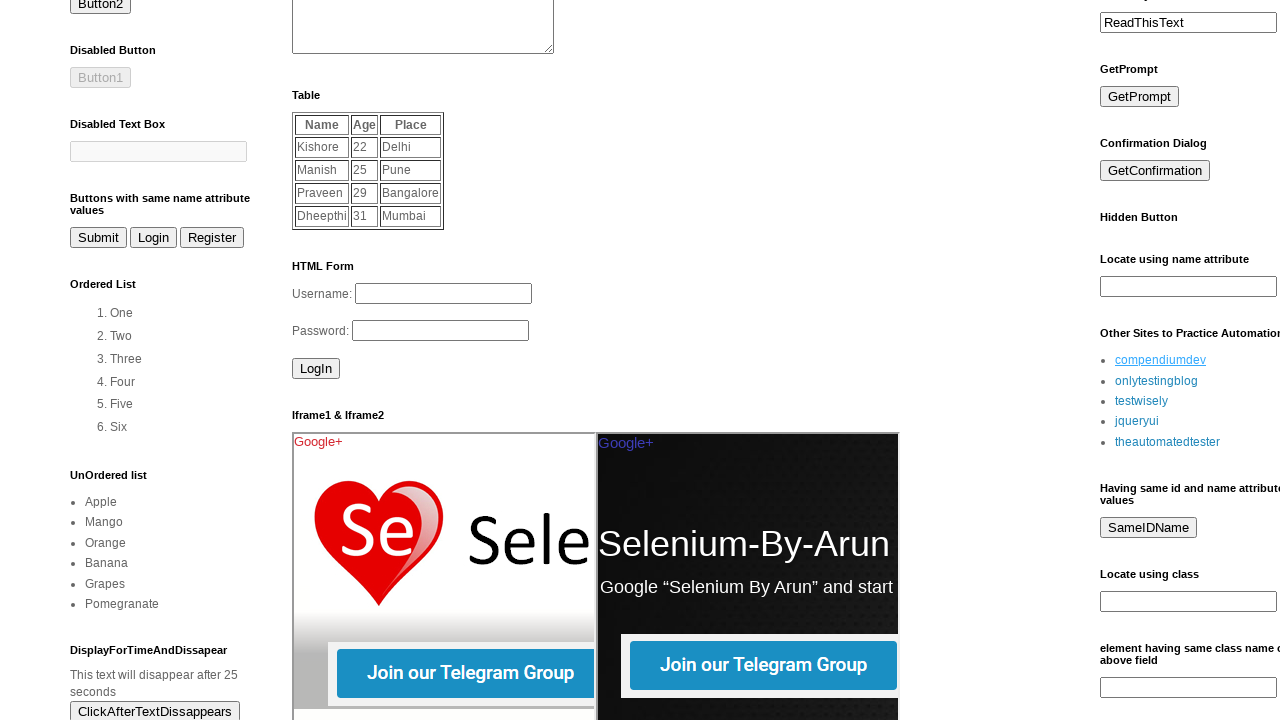

Released Control key after Ctrl+Click action
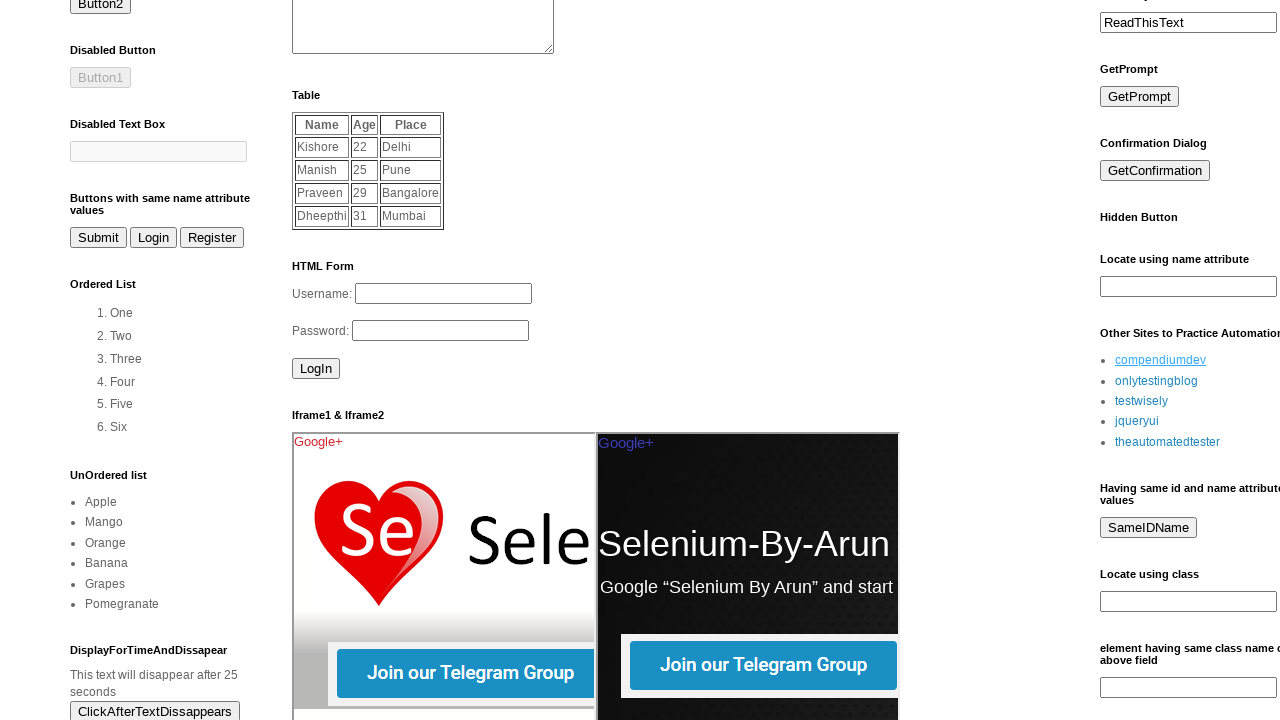

Waited 1000ms for new tab to open
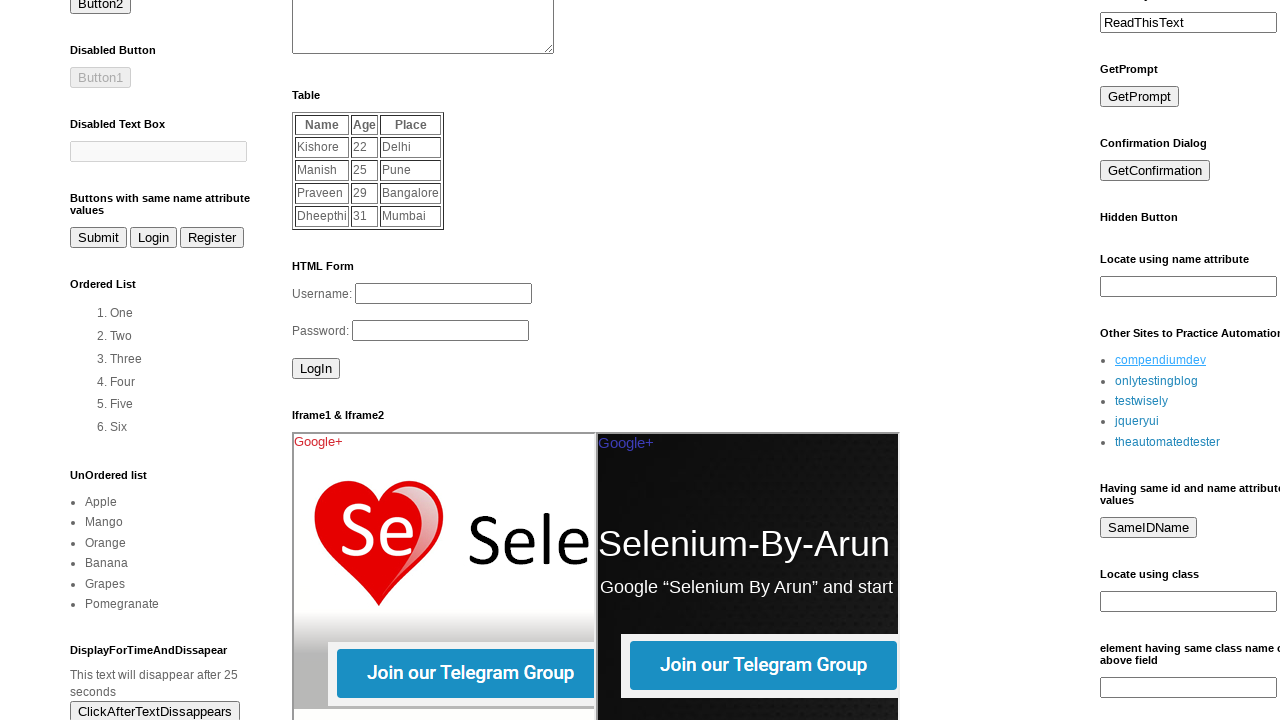

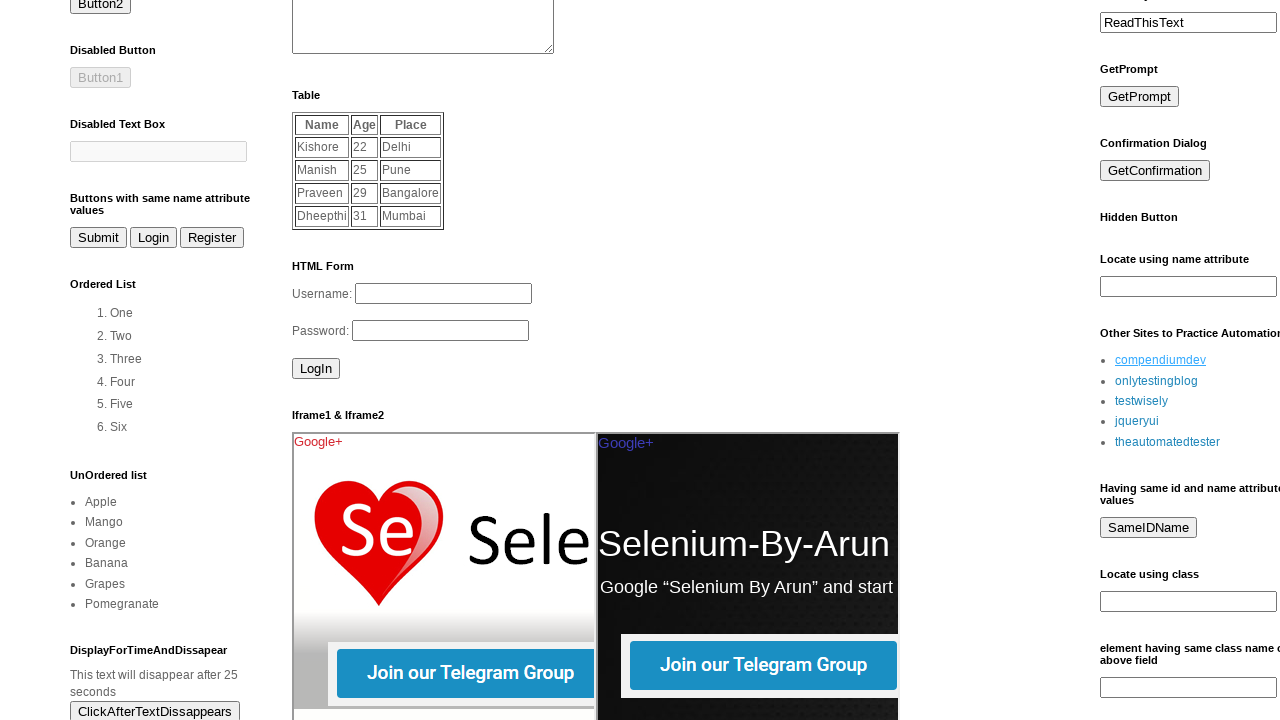